Tests popup behavior on Tiki website by closing promotional popup, opening account modal, and validating empty form field errors

Starting URL: https://tiki.vn/

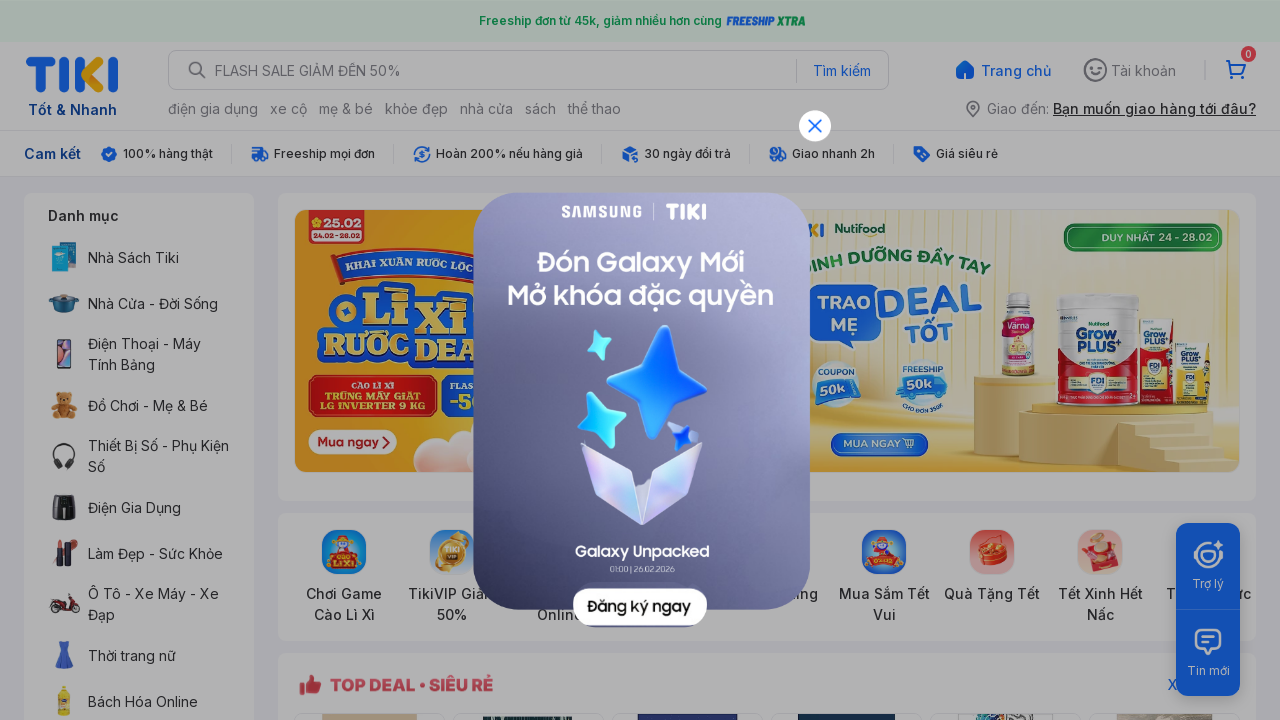

Closed promotional popup at (815, 126) on div#VIP_BUNDLE picture.webpimg-container img[alt='close-icon']
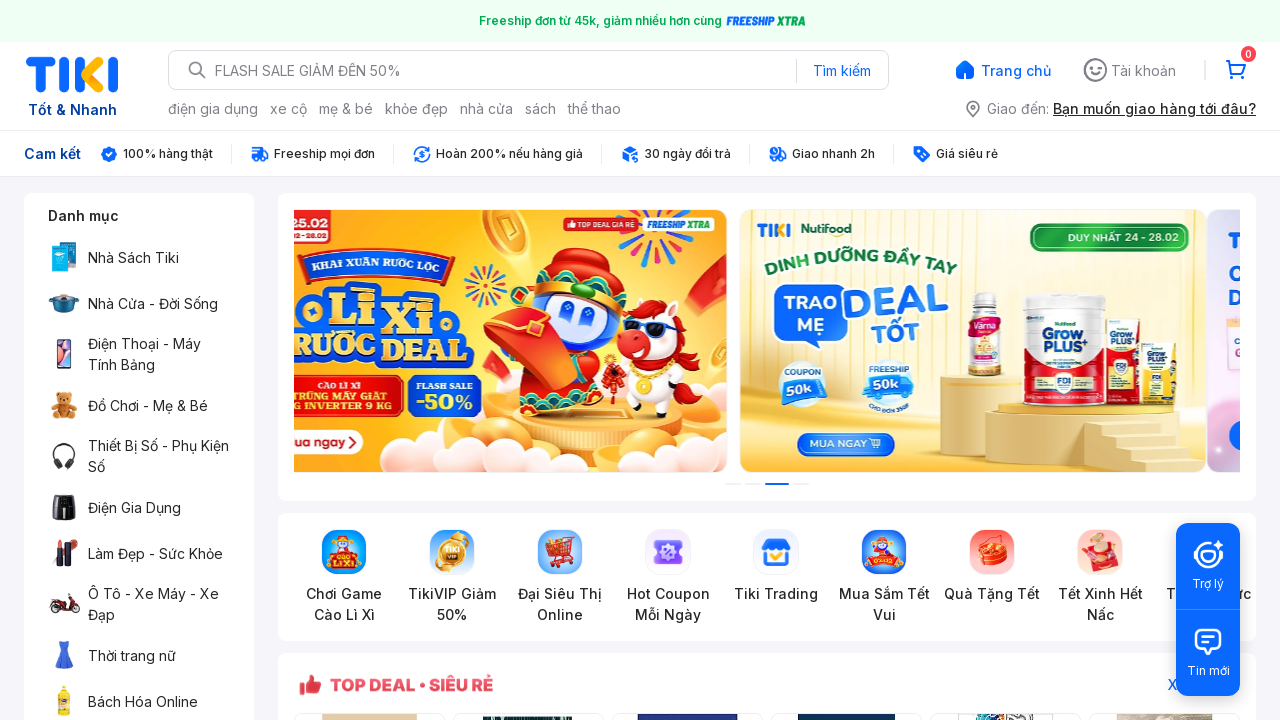

Clicked account button to open modal at (1130, 70) on xpath=//span[text()='Tài khoản']/parent::div
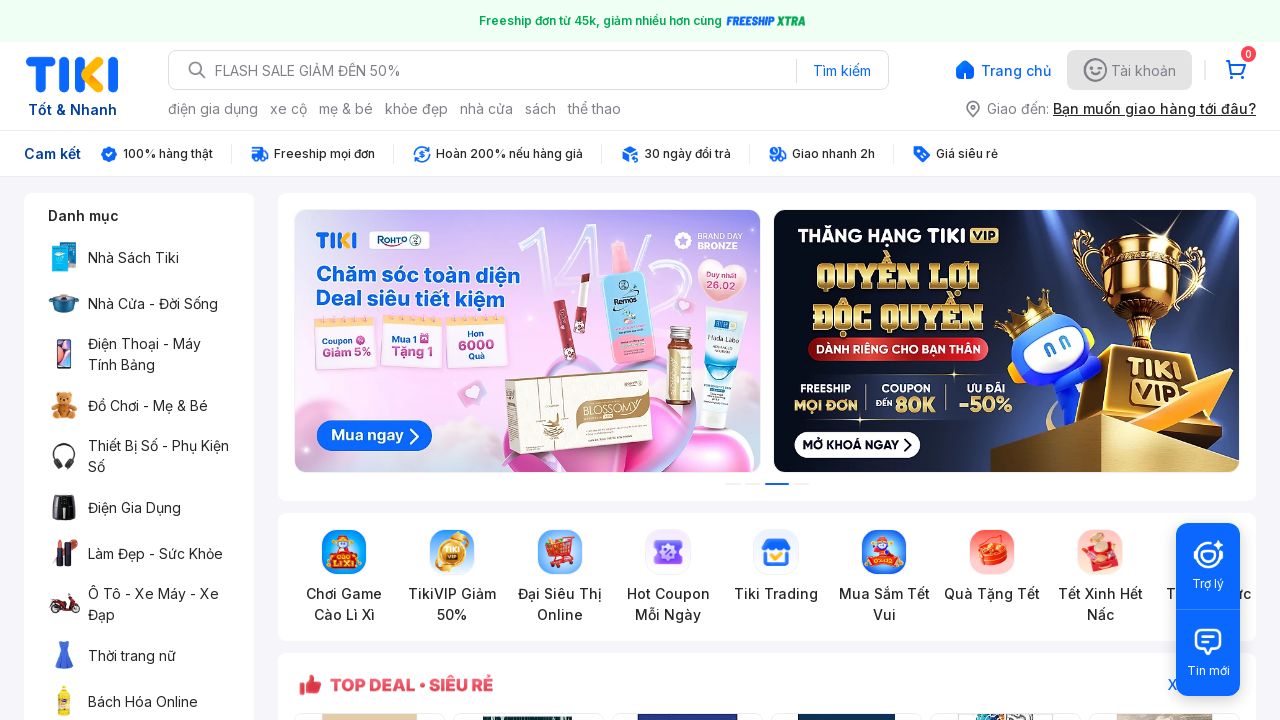

Account modal became visible
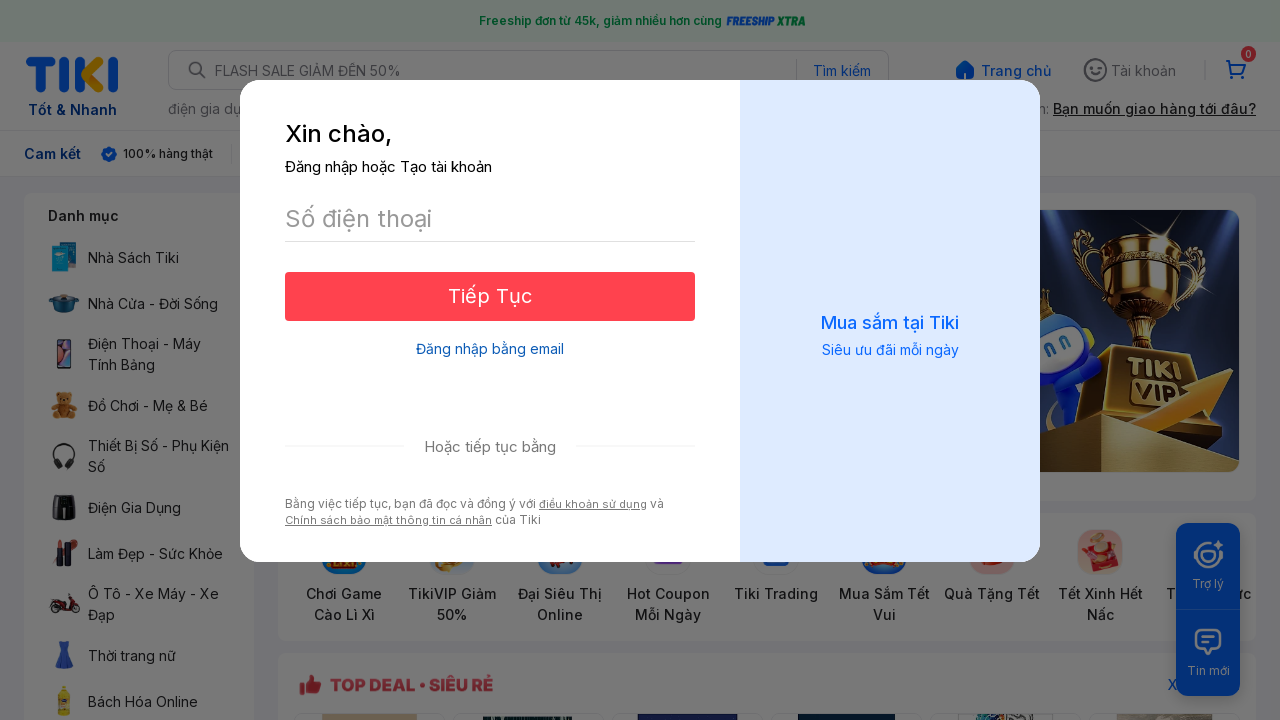

Clicked login with email option at (490, 349) on p.login-with-email
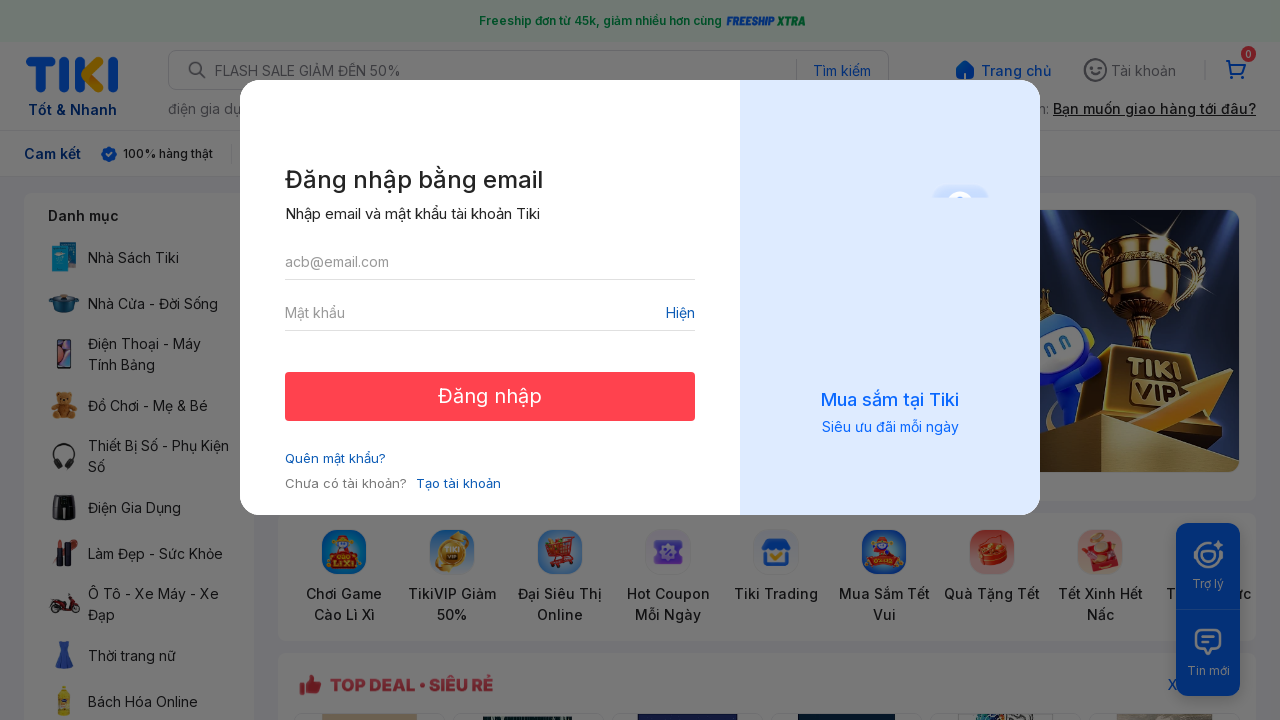

Clicked login button without filling form fields to trigger validation errors at (490, 396) on xpath=//button[text()='Đăng nhập']
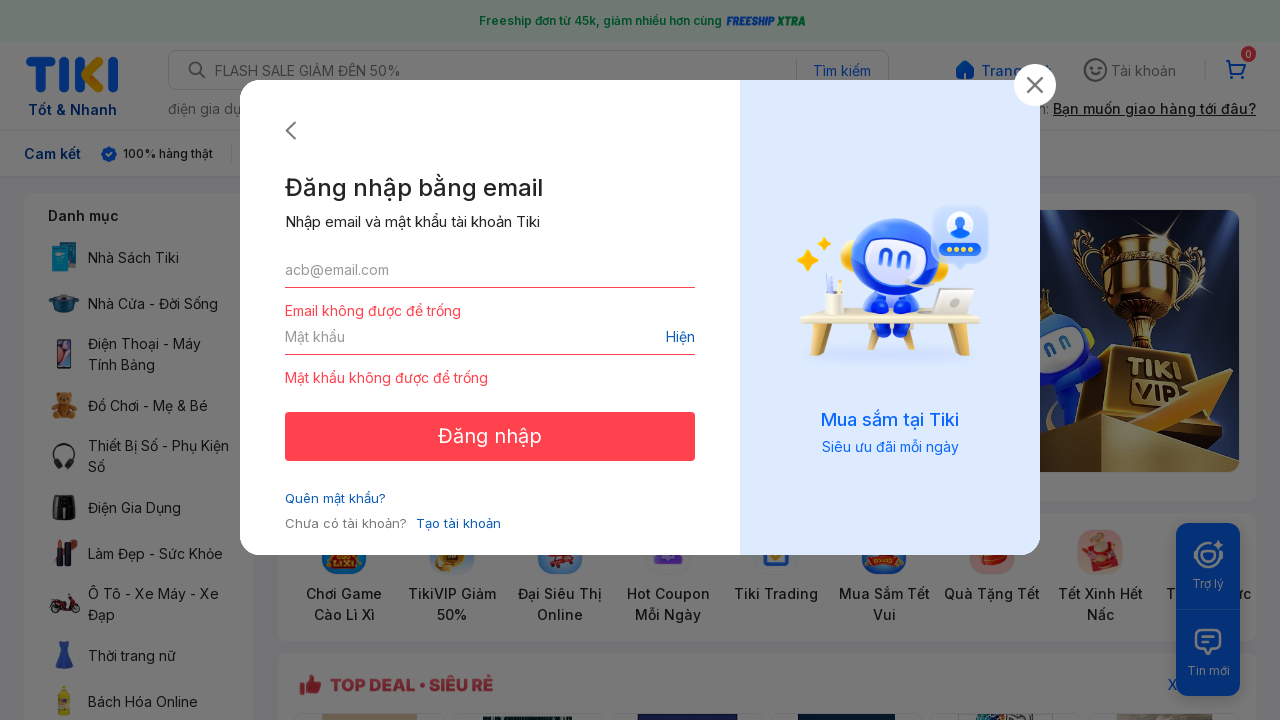

Closed the account modal at (1027, 93) on button.btn-close
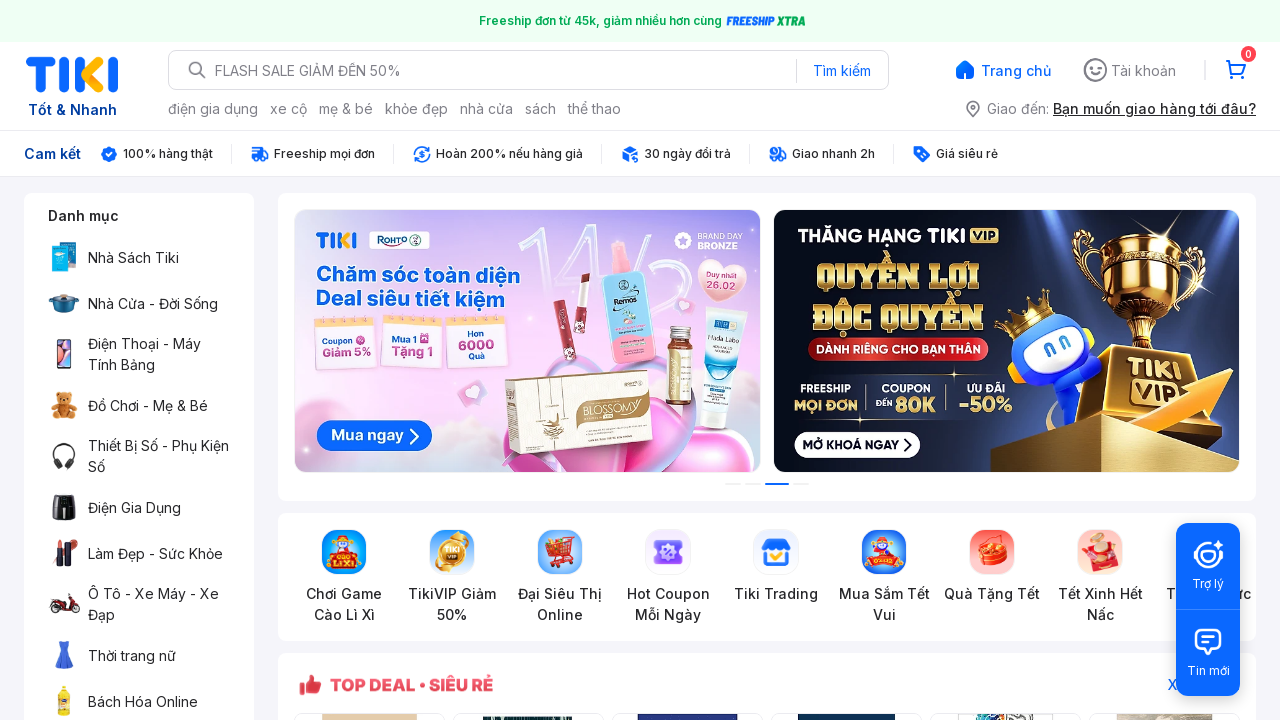

Modal disappeared from DOM - popup not in DOM validation passed
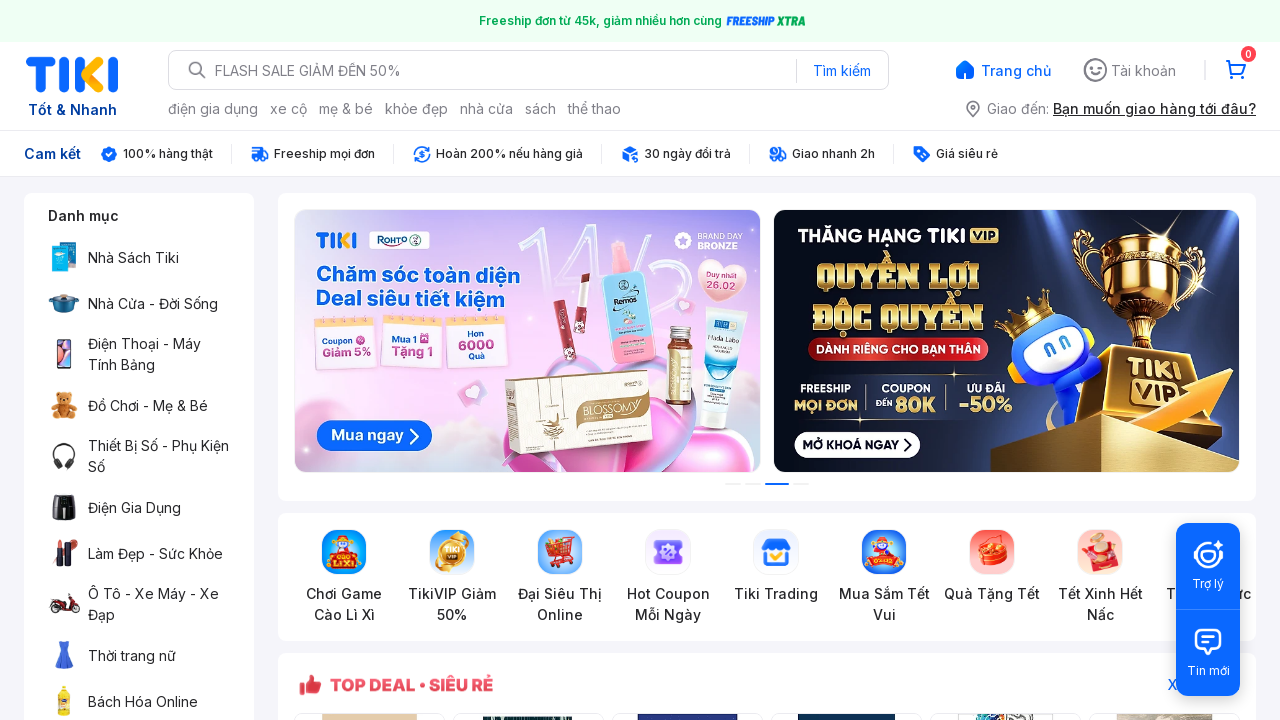

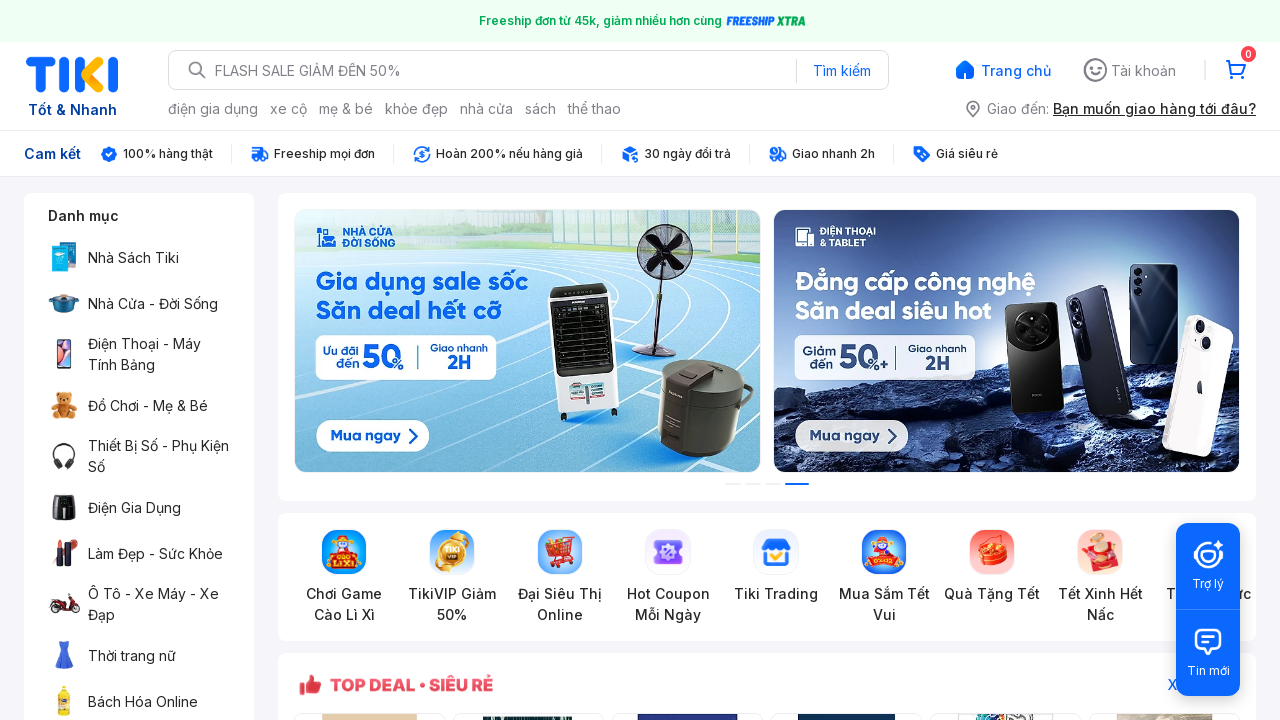